Tests window handling functionality by opening a new window, verifying content in both windows, and switching between them

Starting URL: https://the-internet.herokuapp.com/windows

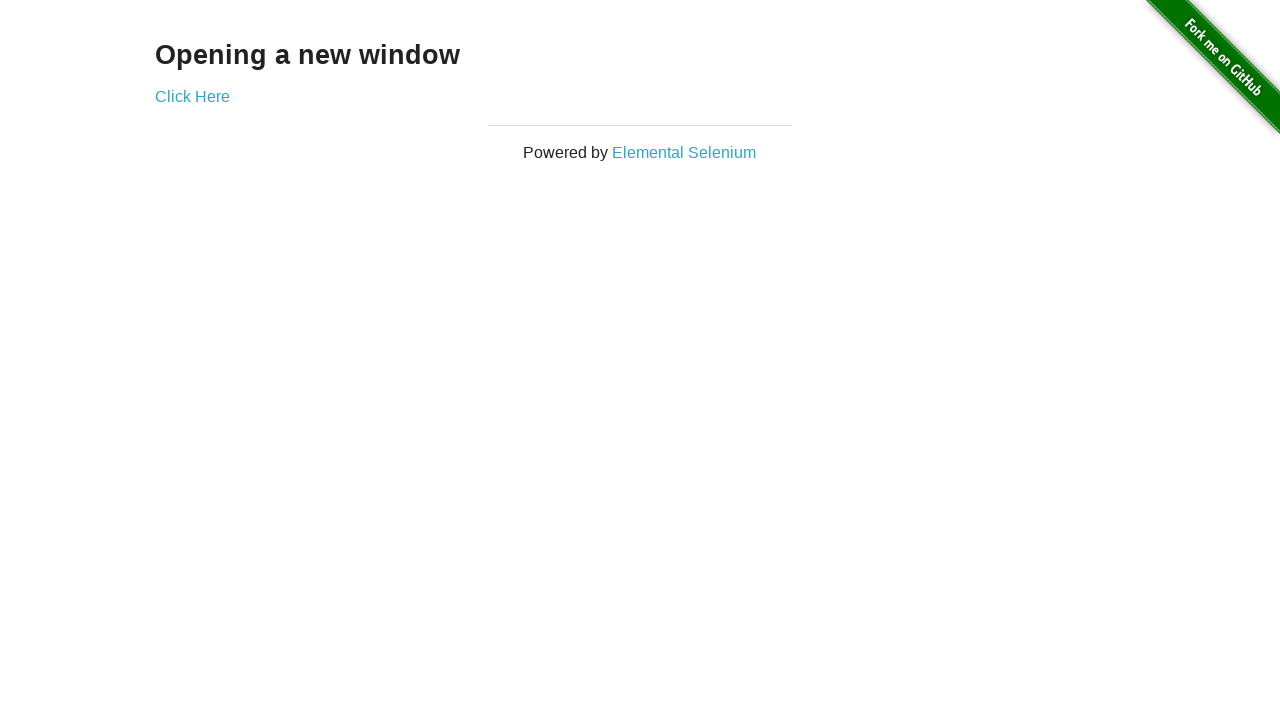

Retrieved heading text 'Opening a new window'
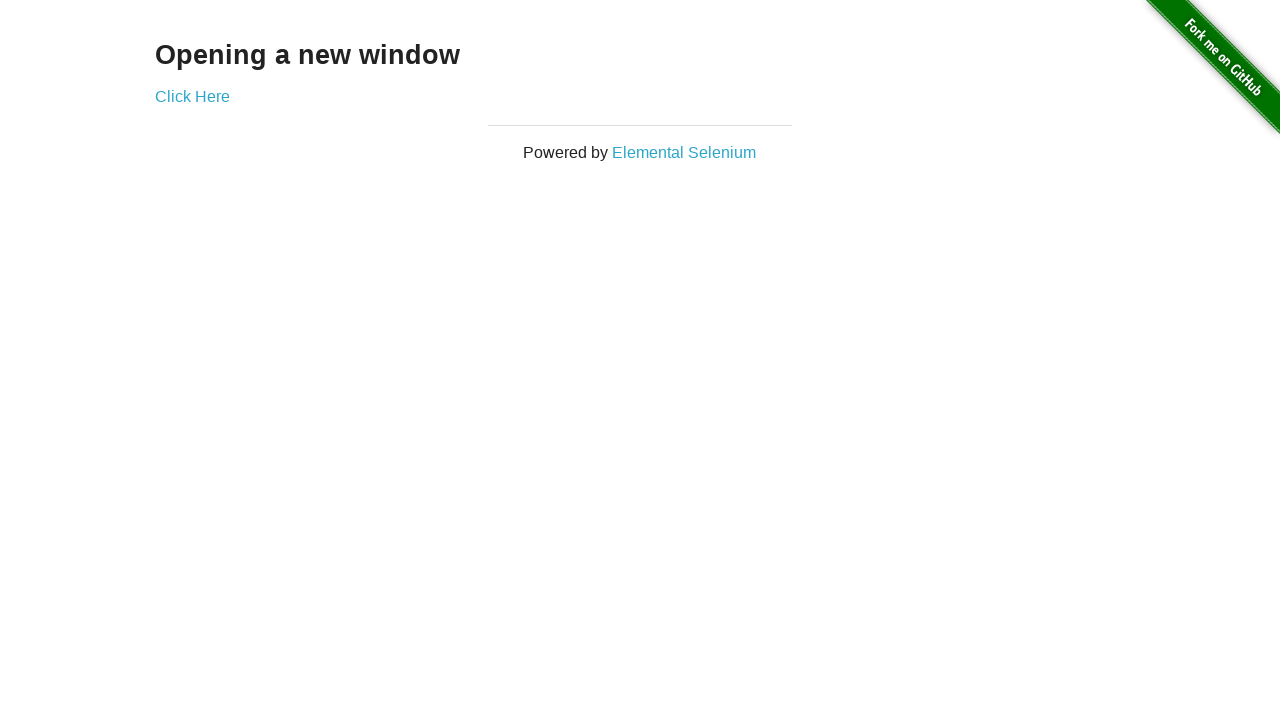

Verified heading text matches 'Opening a new window'
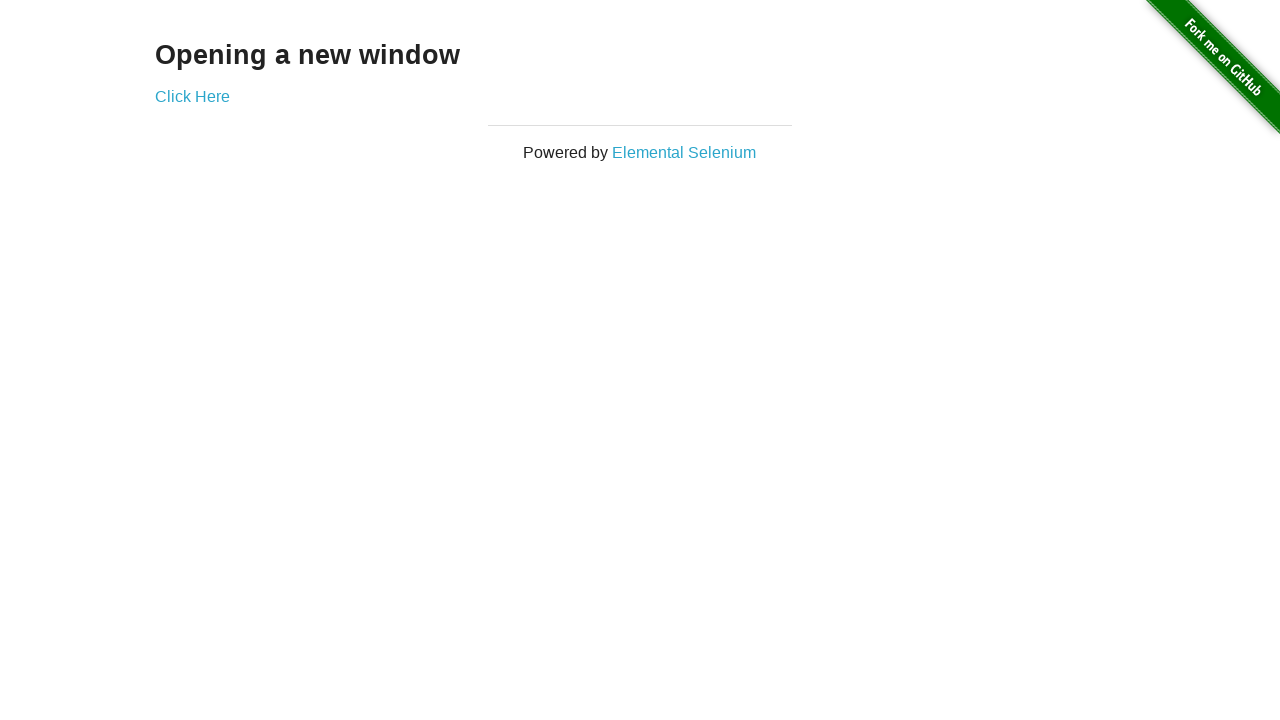

Retrieved title of first window
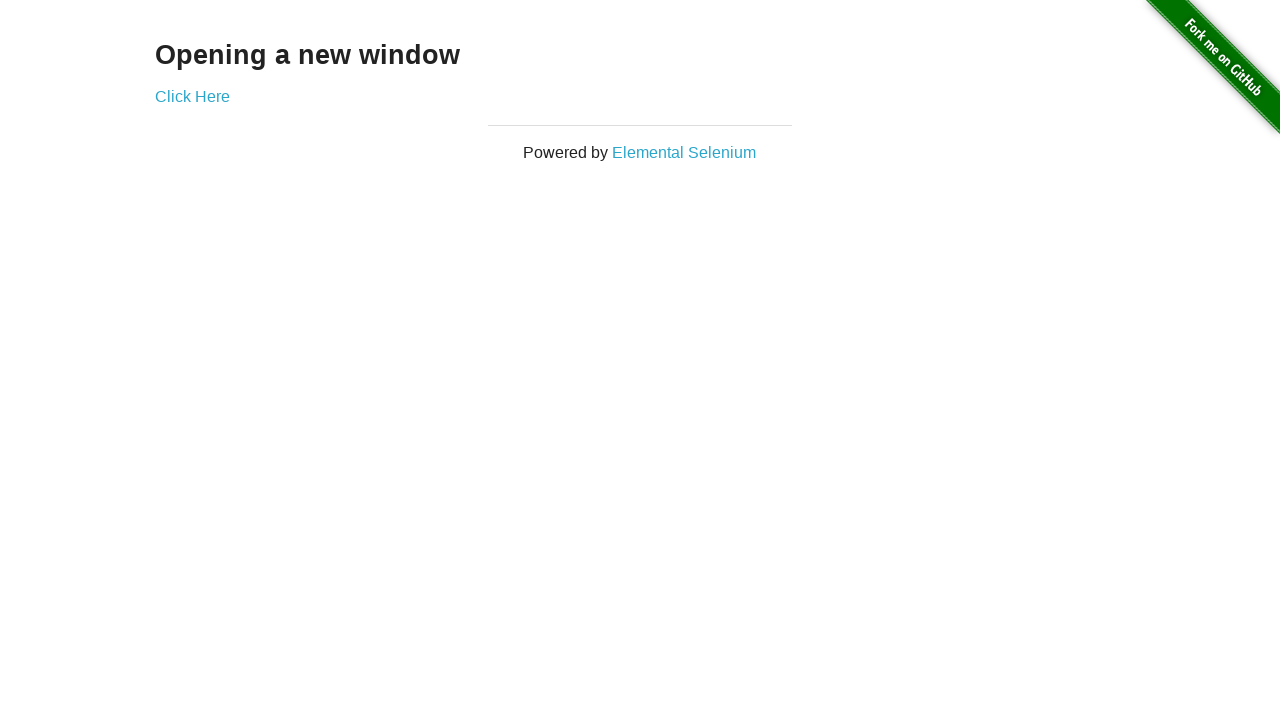

Verified first window title is 'The Internet'
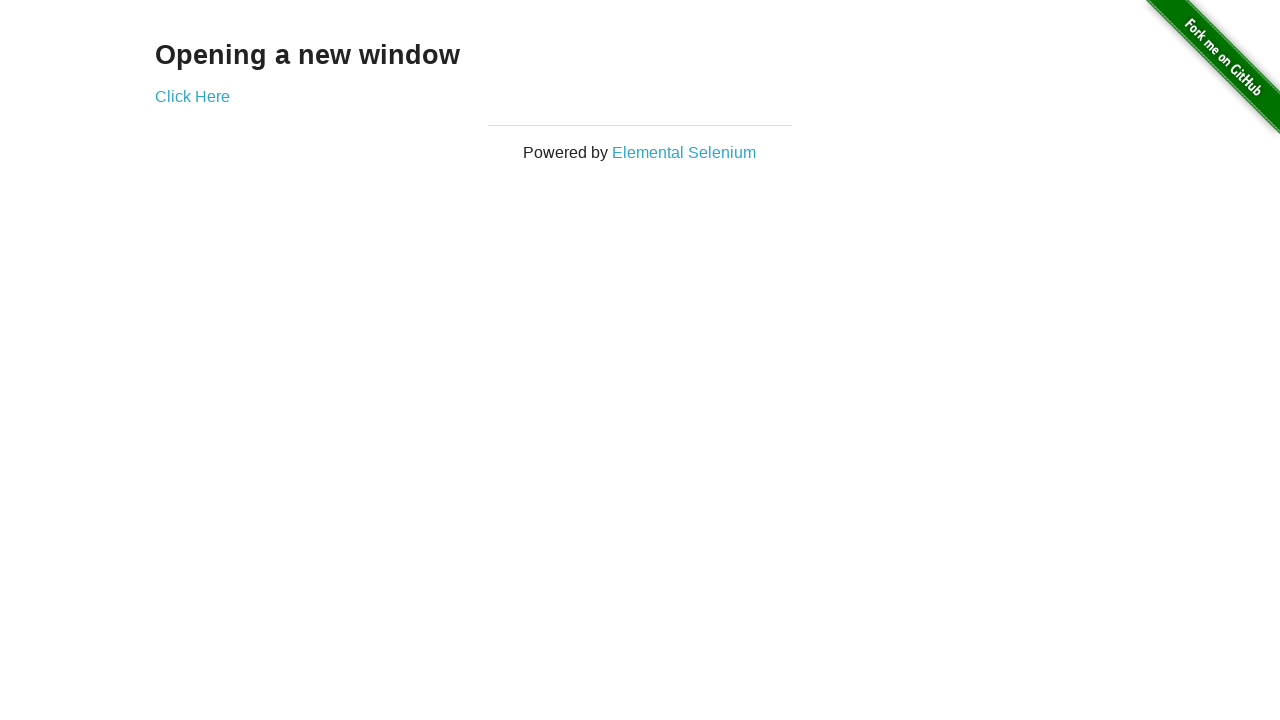

Clicked 'Click Here' link to open new window at (192, 96) on text=Click Here
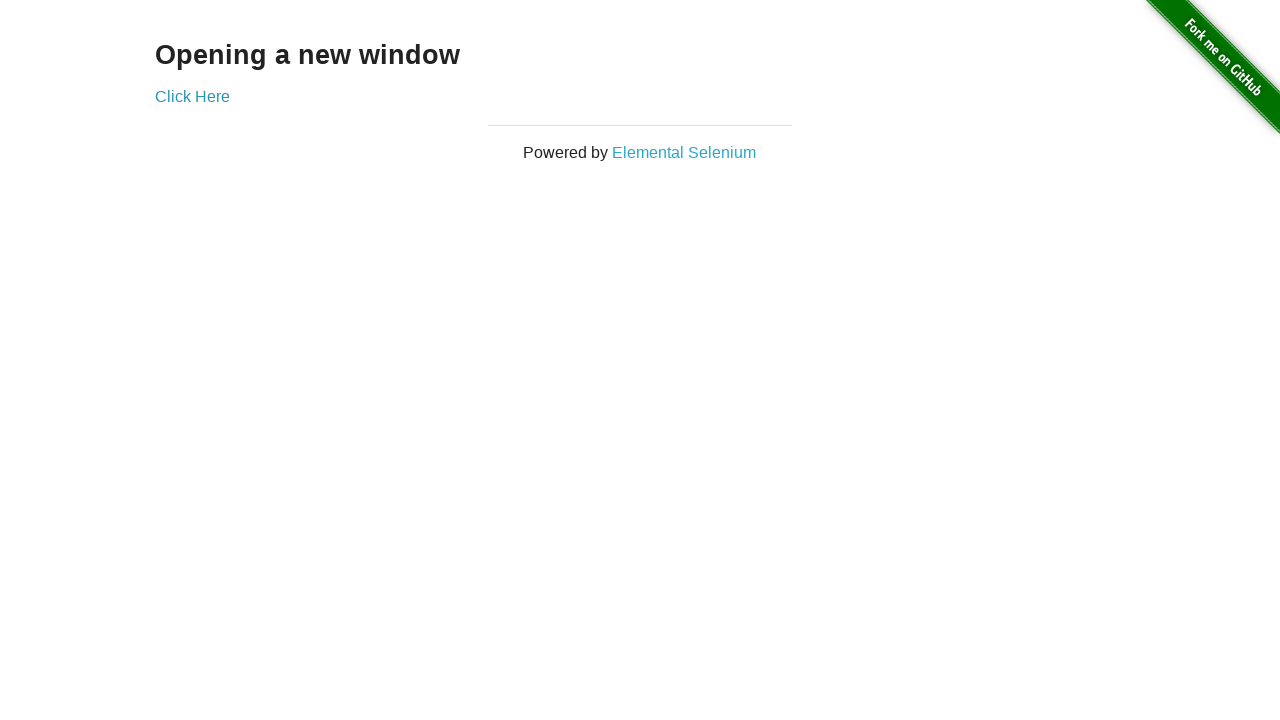

Captured new window page object
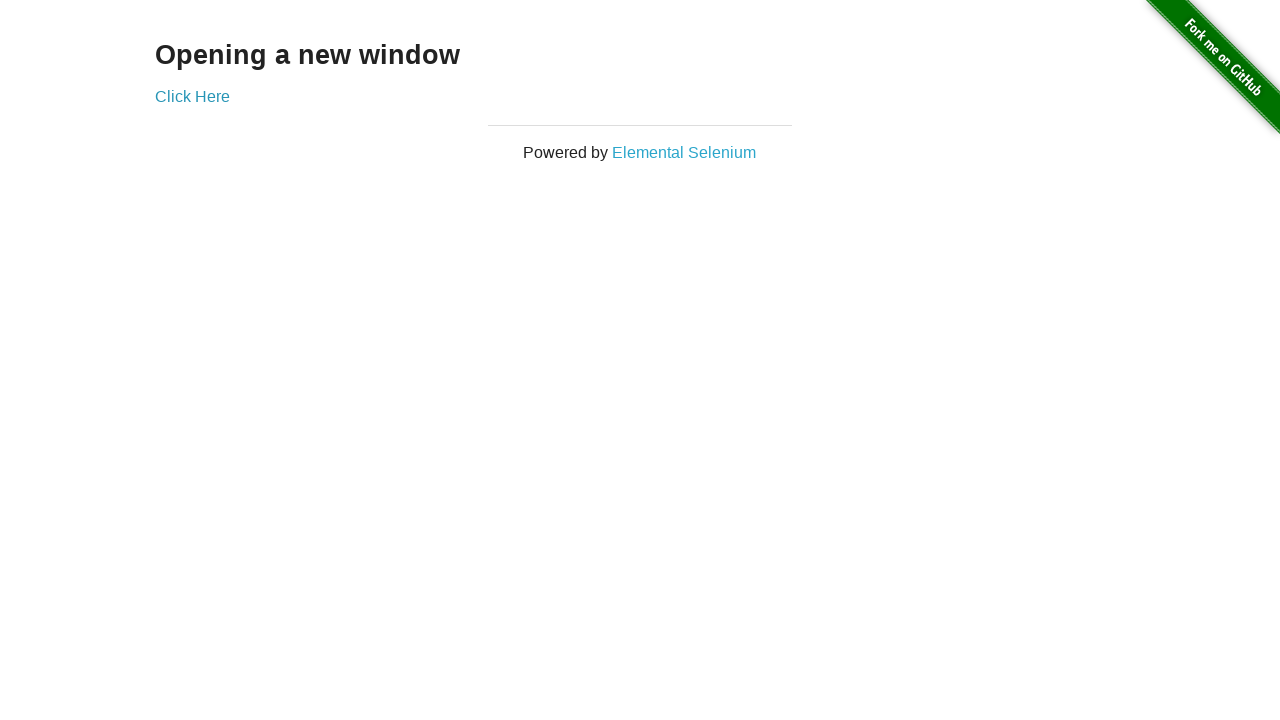

Waited for new window to load
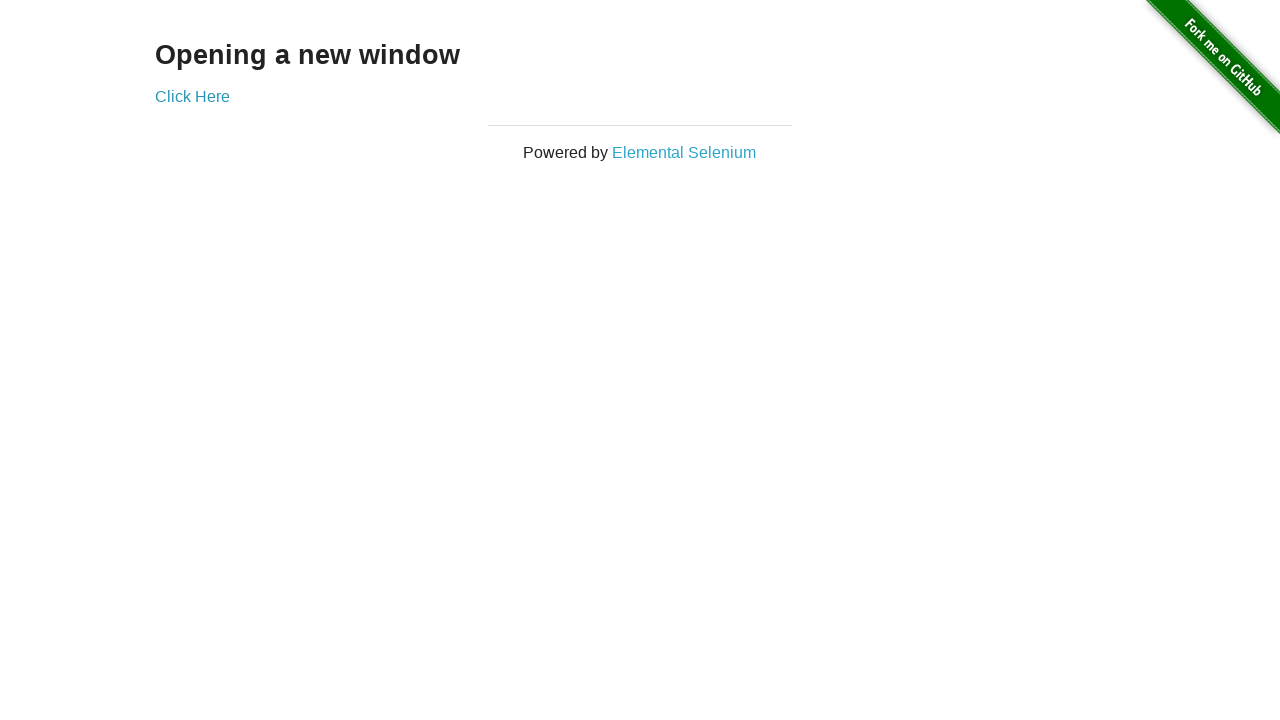

Retrieved title of new window
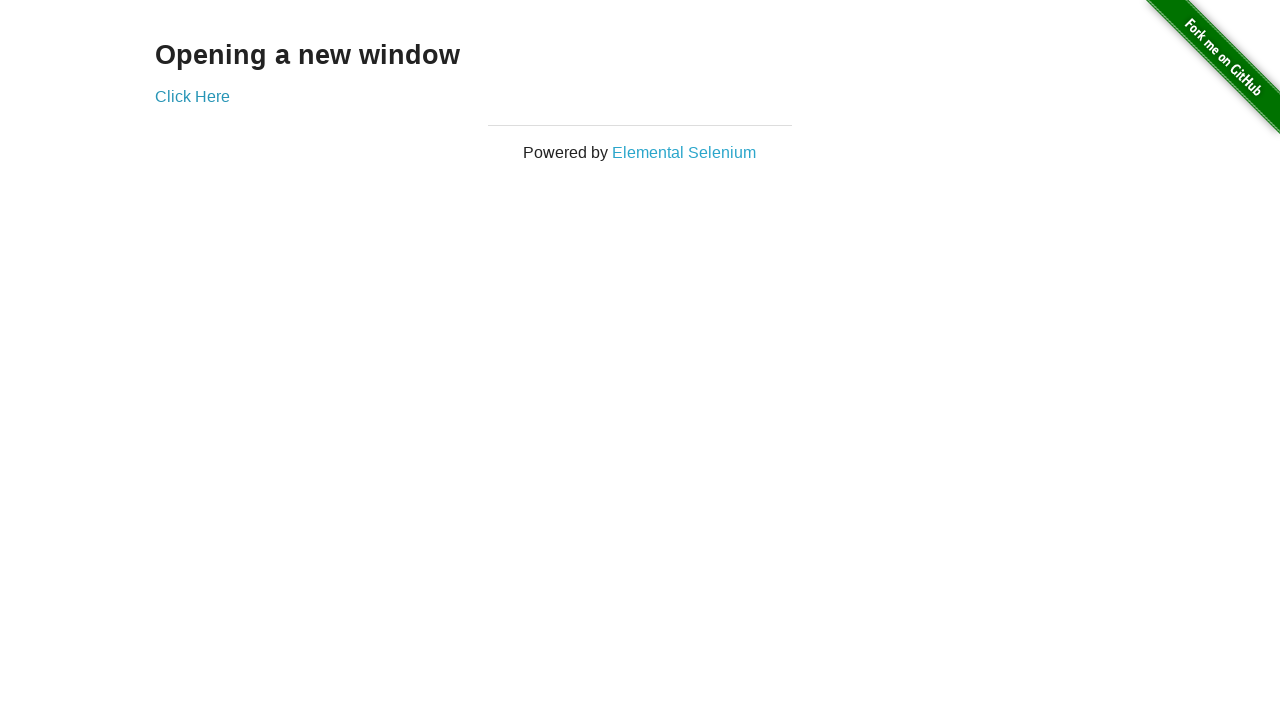

Verified new window title is 'New Window'
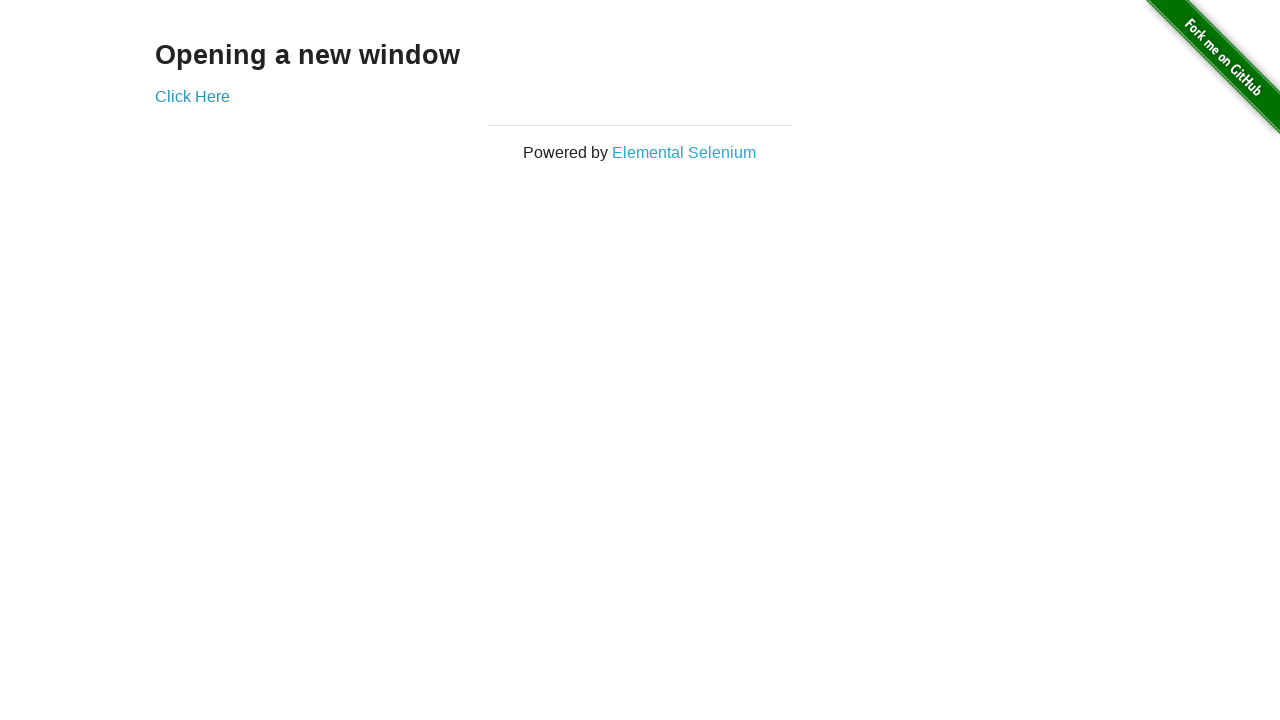

Retrieved heading text from new window
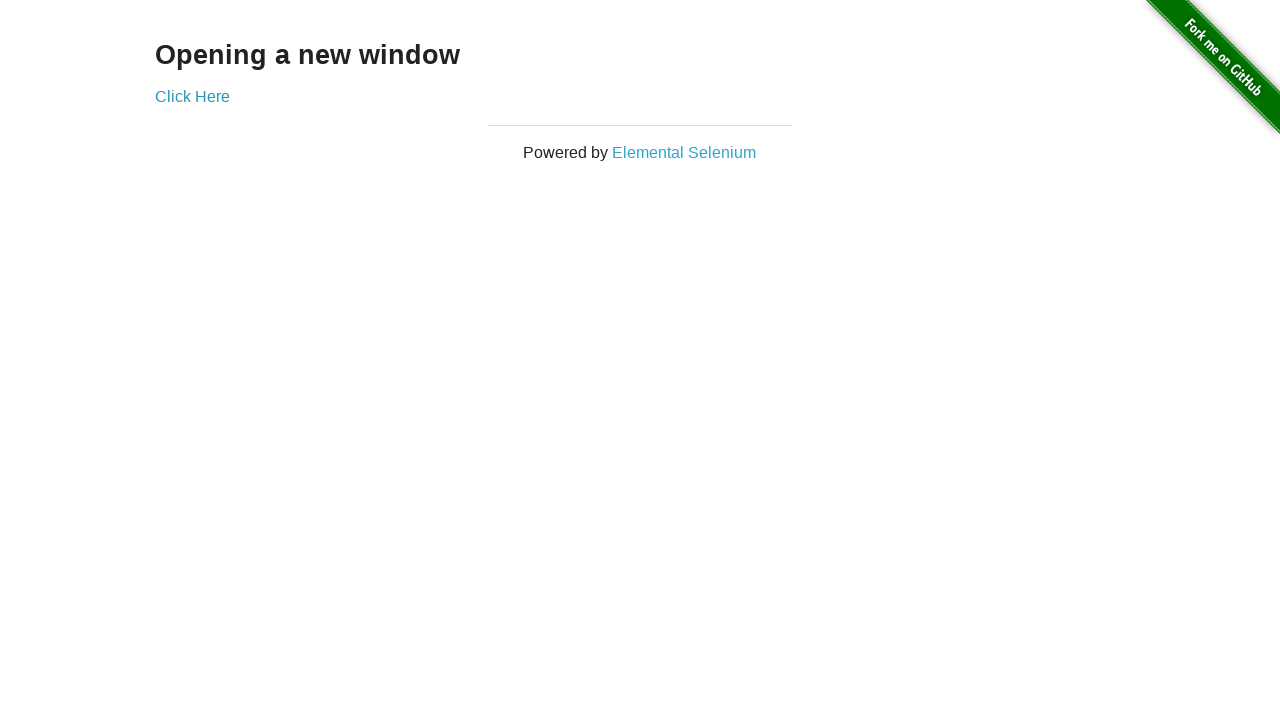

Verified new window heading text matches 'New Window'
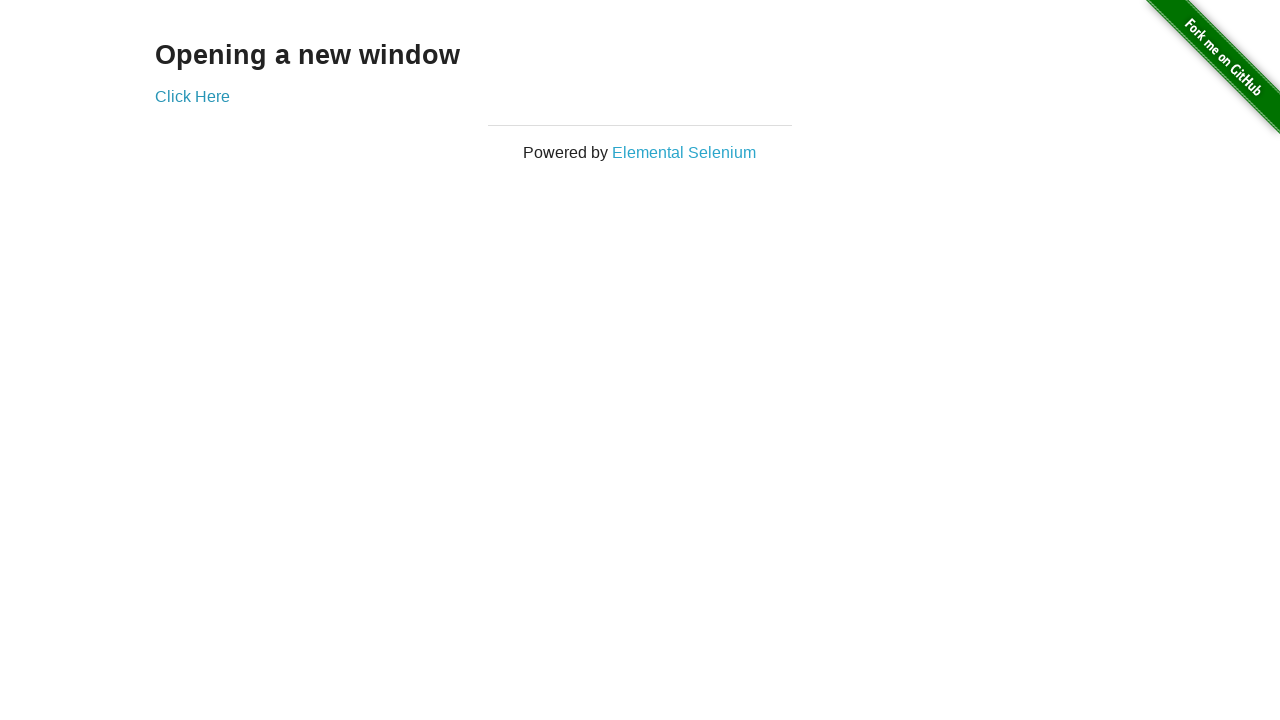

Retrieved title of first window again
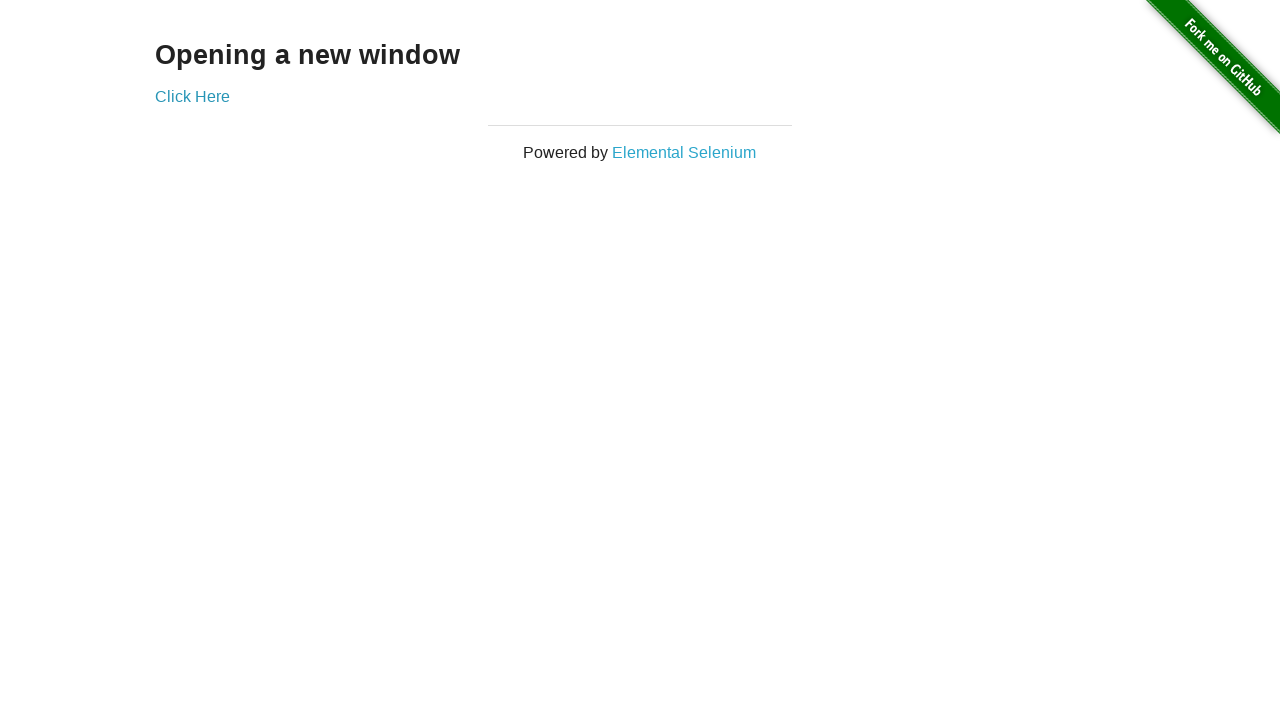

Verified first window title is still 'The Internet' after switching back
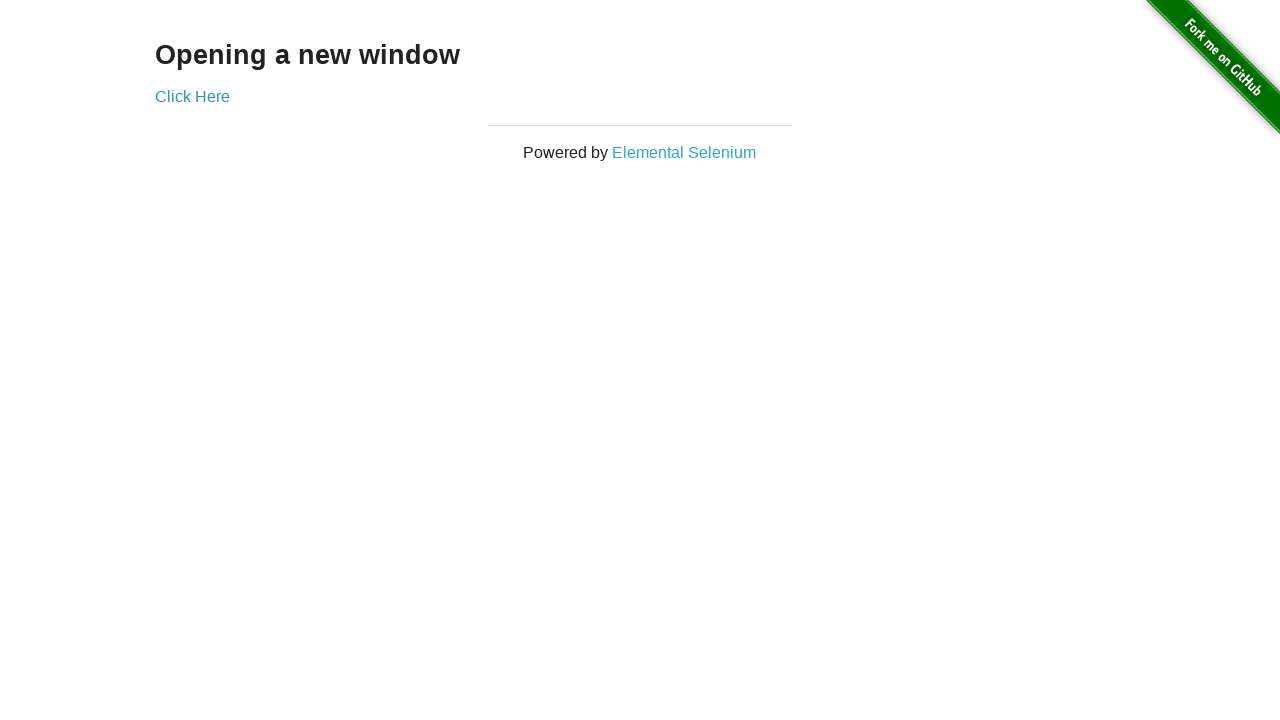

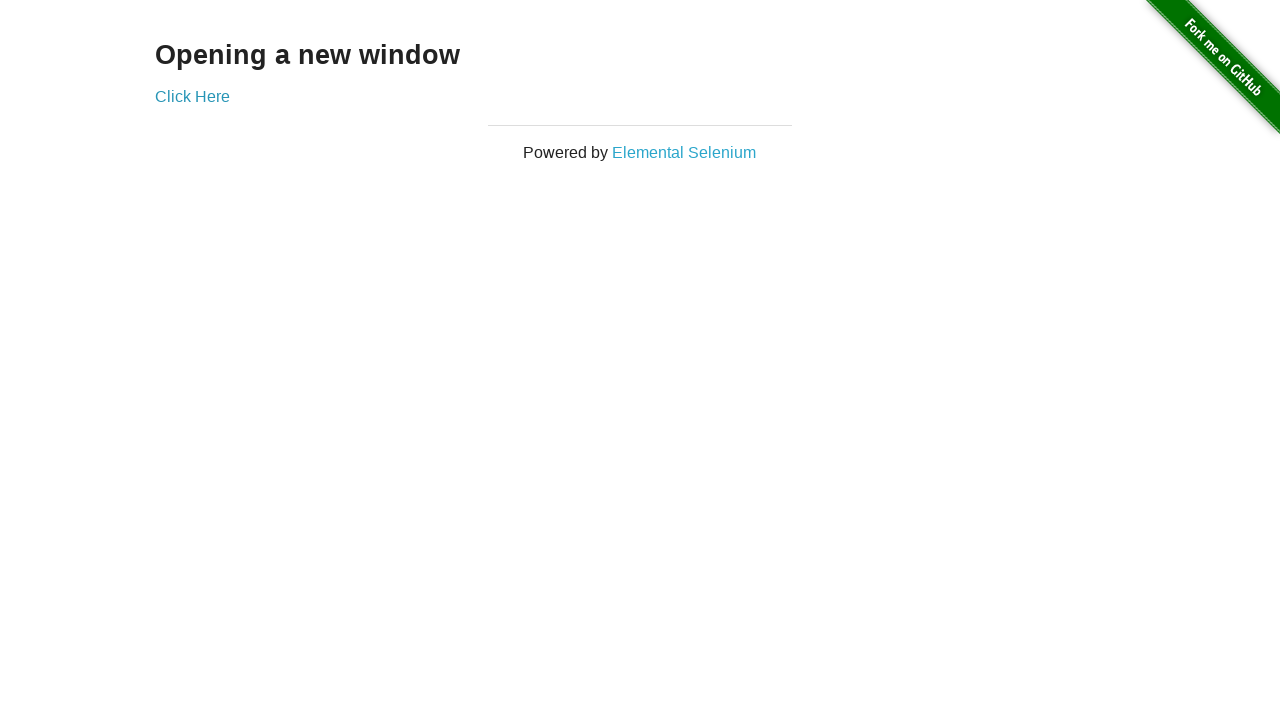